Tests alert handling by triggering an alert and dismissing it

Starting URL: https://testautomationpractice.blogspot.com/

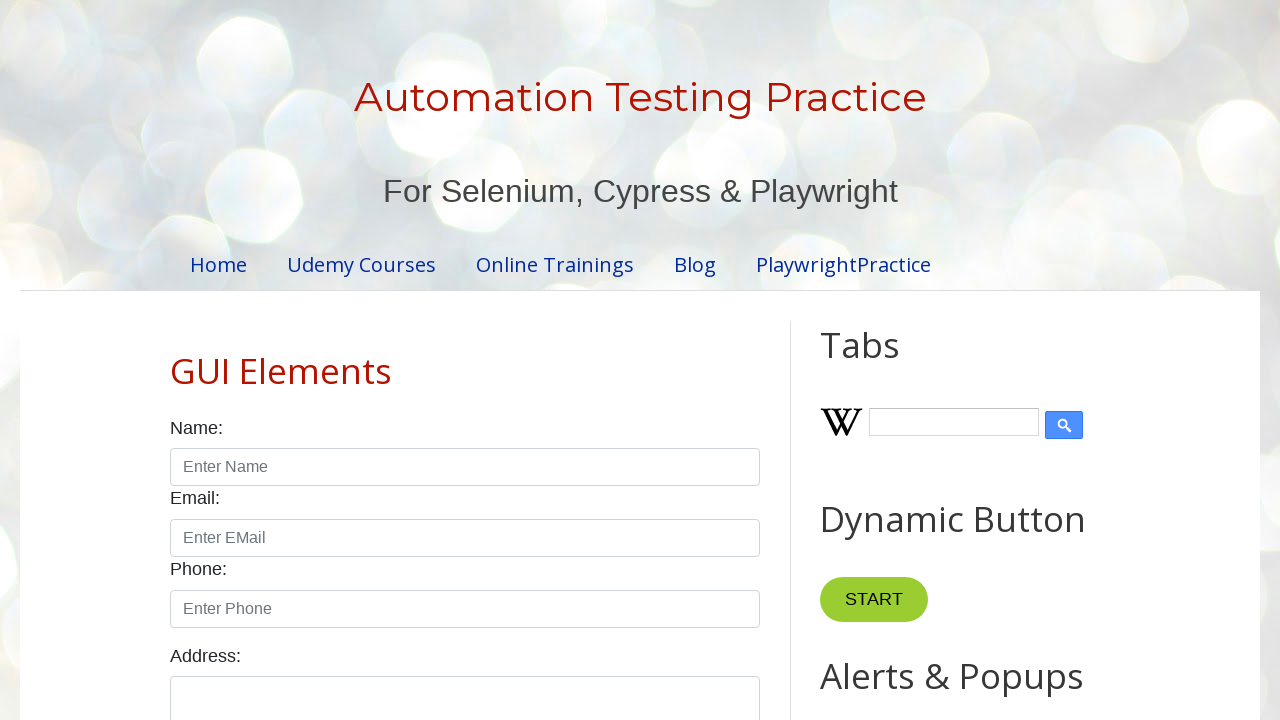

Set up dialog handler to dismiss alerts
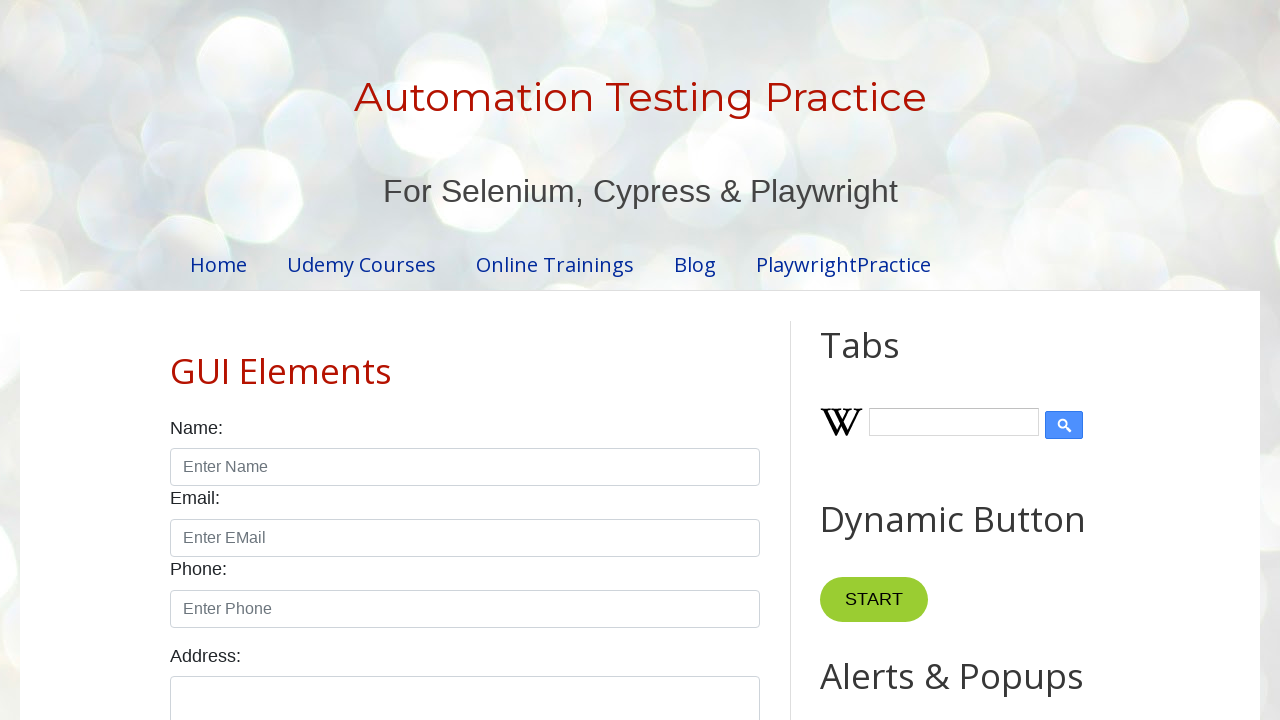

Clicked button to trigger alert at (912, 360) on xpath=/html/body/div[4]/div[2]/div[2]/div[2]/div[2]/div[2]/div[2]/div/div[4]/div
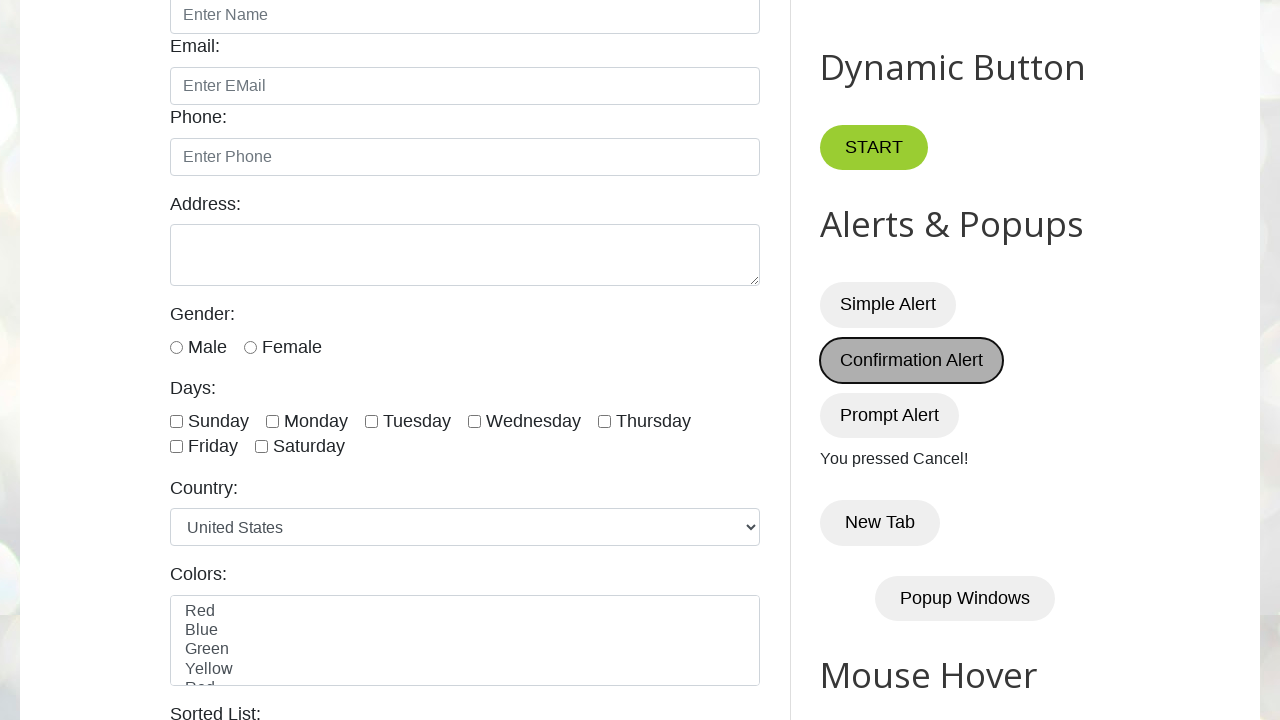

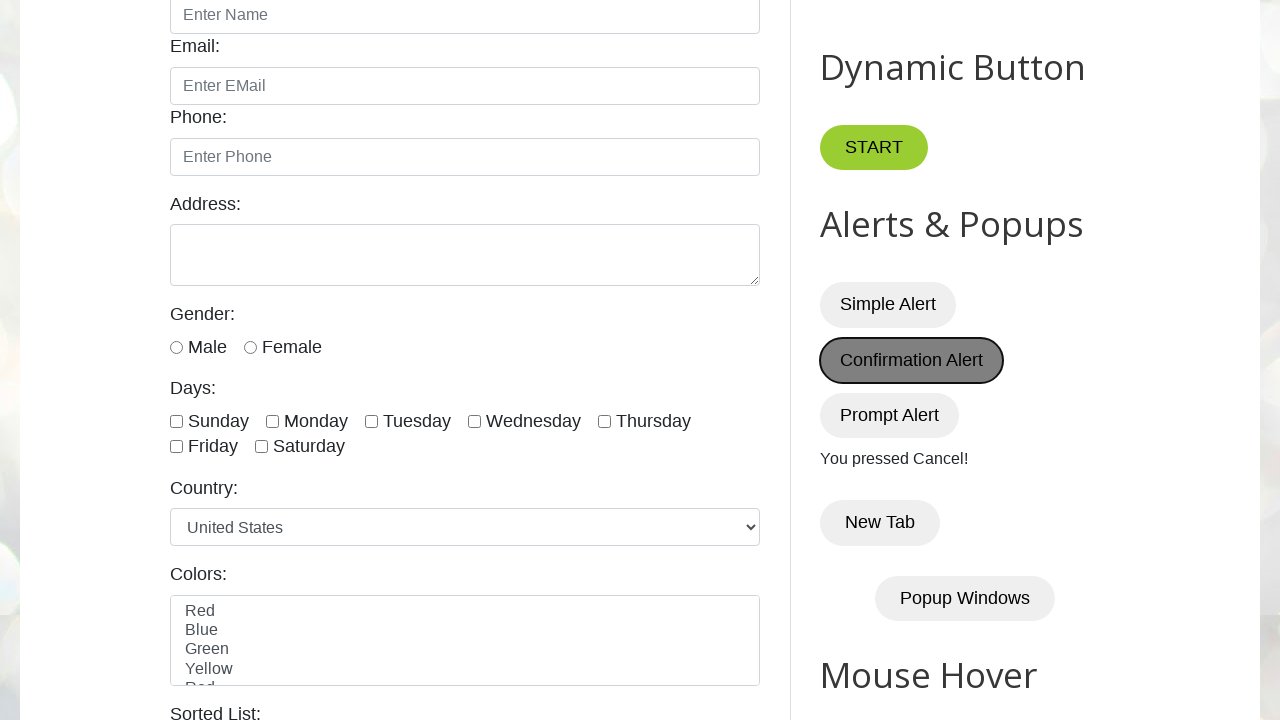